Tests that whitespace is trimmed from edited todo text

Starting URL: https://demo.playwright.dev/todomvc

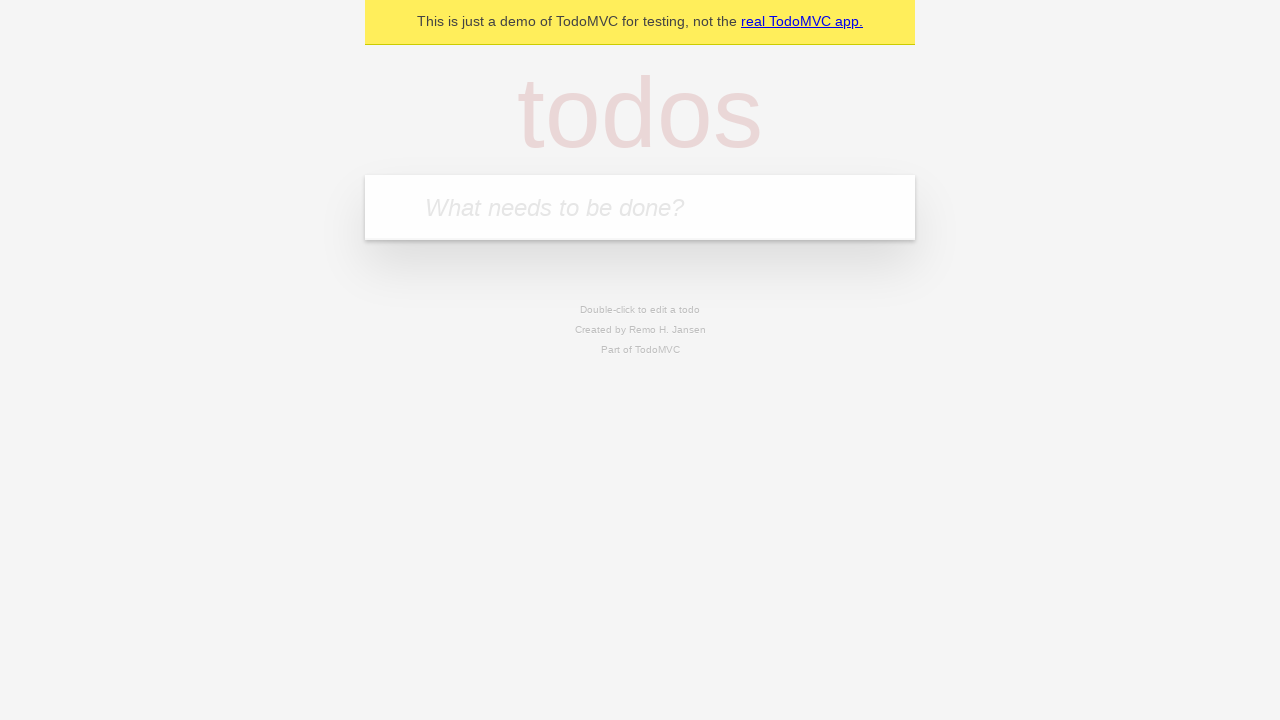

Filled todo input with 'buy some cheese' on internal:attr=[placeholder="What needs to be done?"i]
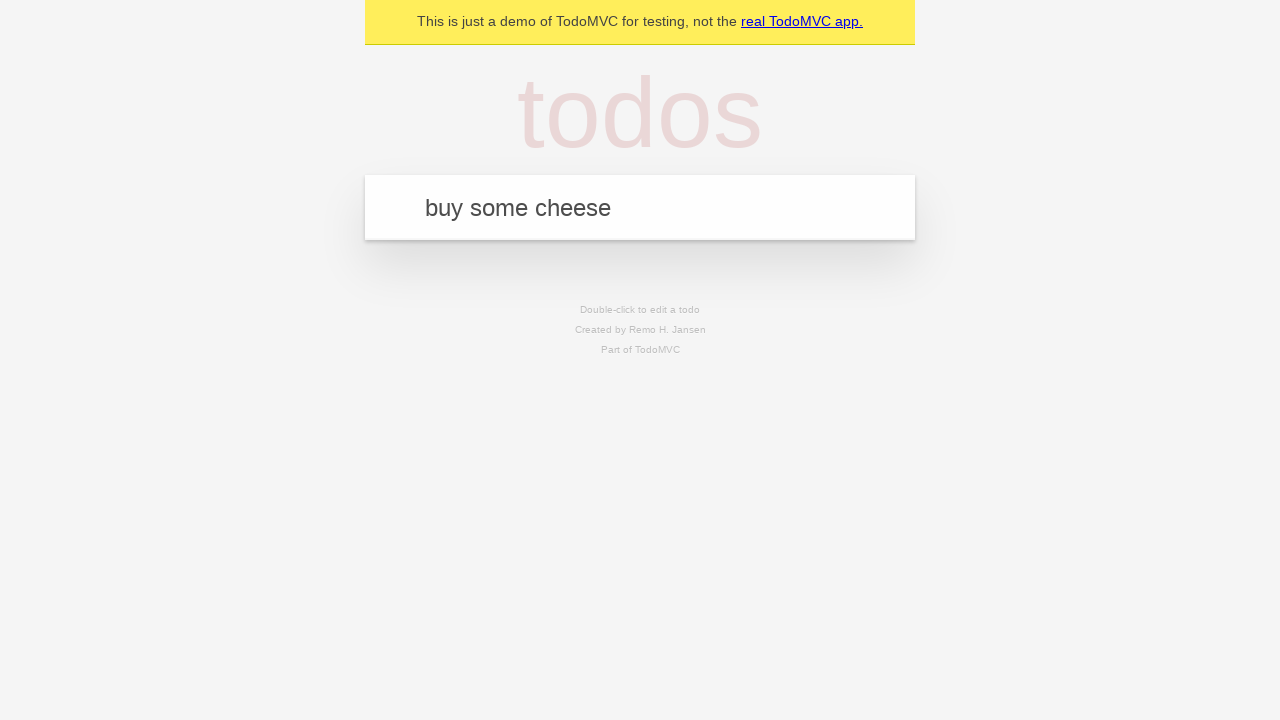

Pressed Enter to add todo 'buy some cheese' on internal:attr=[placeholder="What needs to be done?"i]
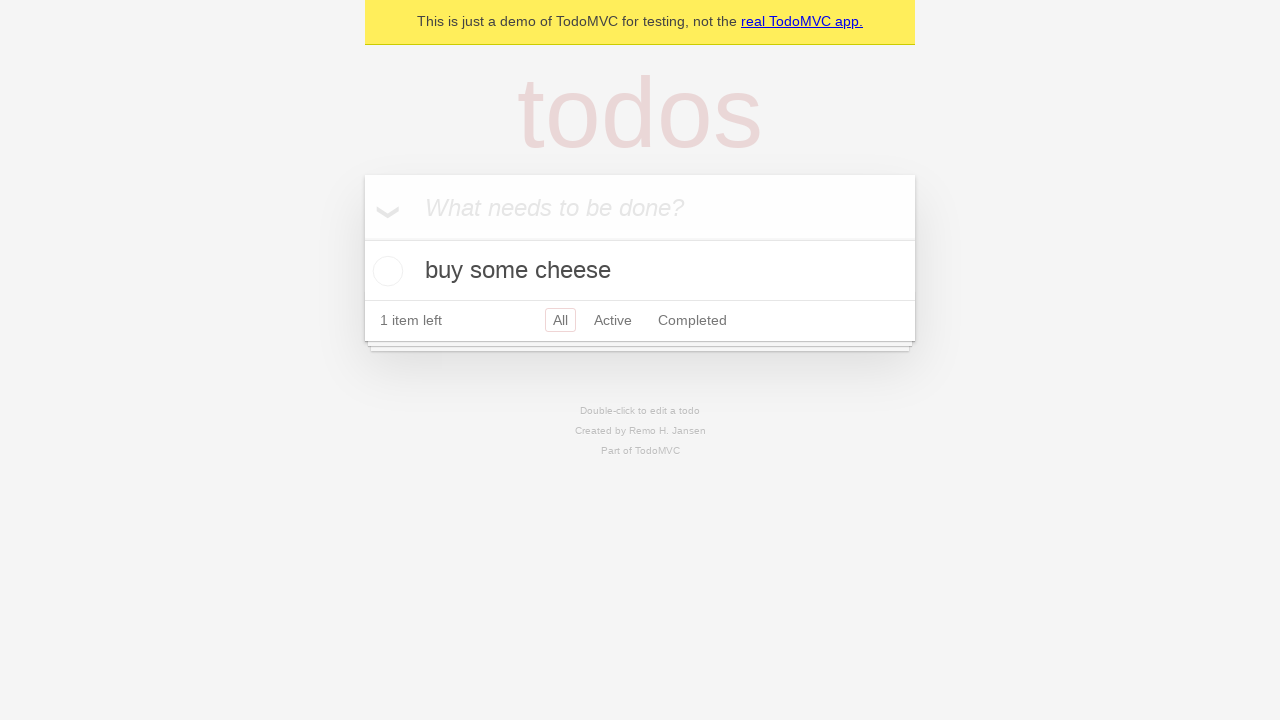

Filled todo input with 'feed the cat' on internal:attr=[placeholder="What needs to be done?"i]
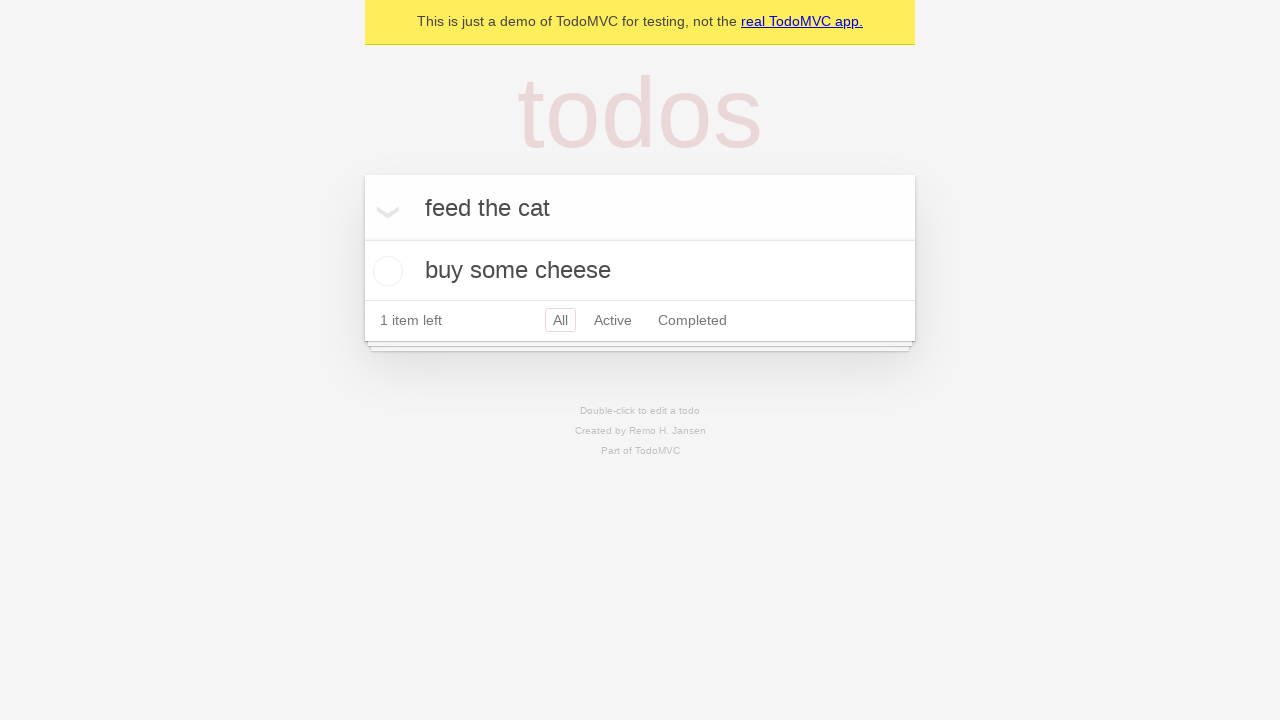

Pressed Enter to add todo 'feed the cat' on internal:attr=[placeholder="What needs to be done?"i]
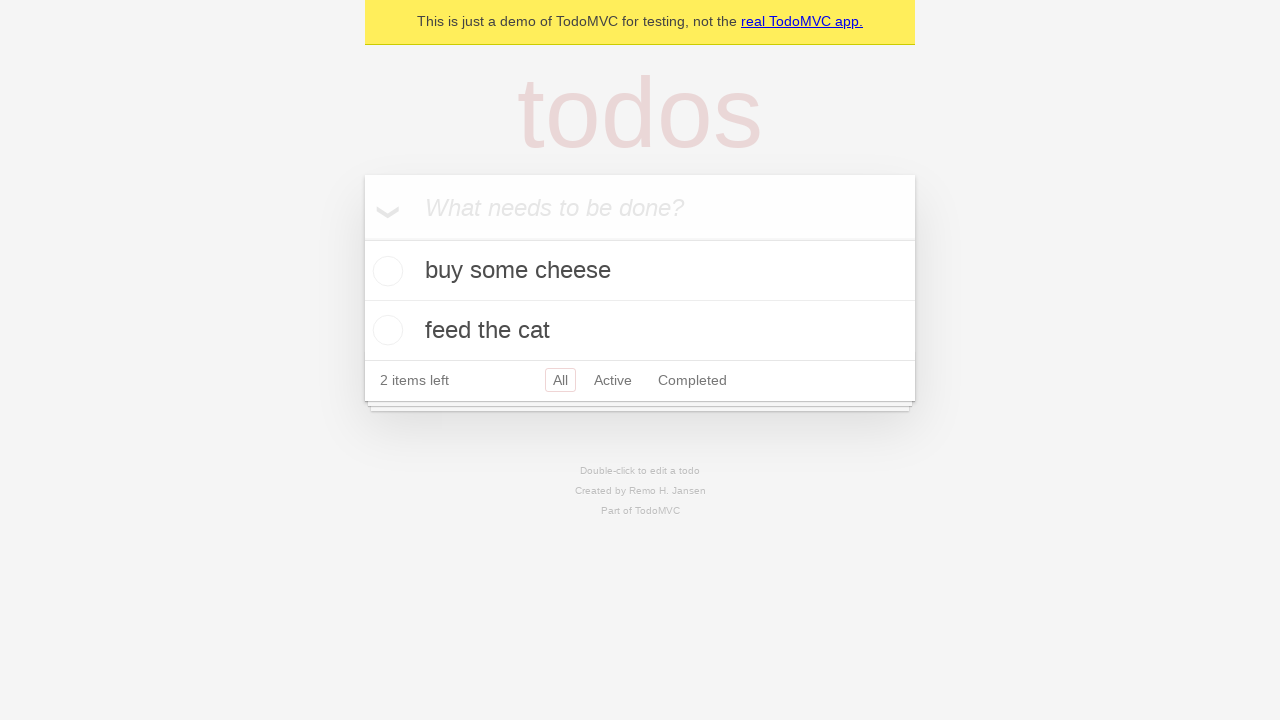

Filled todo input with 'book a doctors appointment' on internal:attr=[placeholder="What needs to be done?"i]
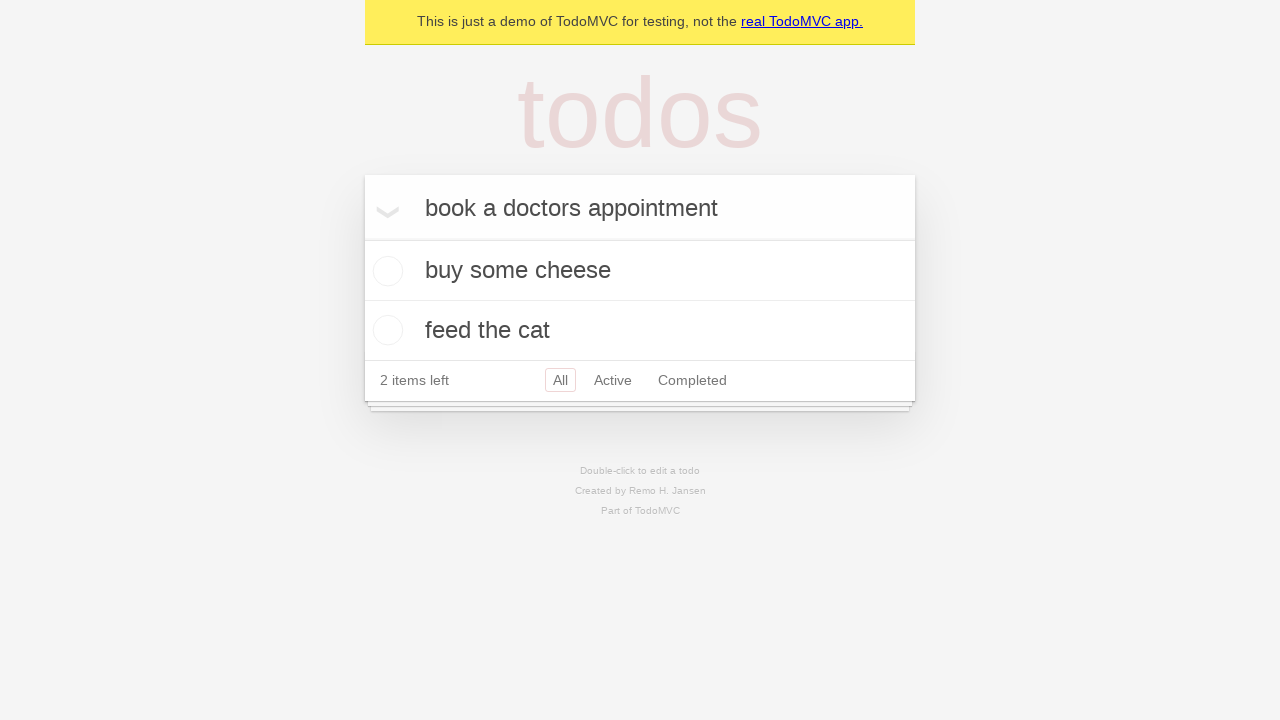

Pressed Enter to add todo 'book a doctors appointment' on internal:attr=[placeholder="What needs to be done?"i]
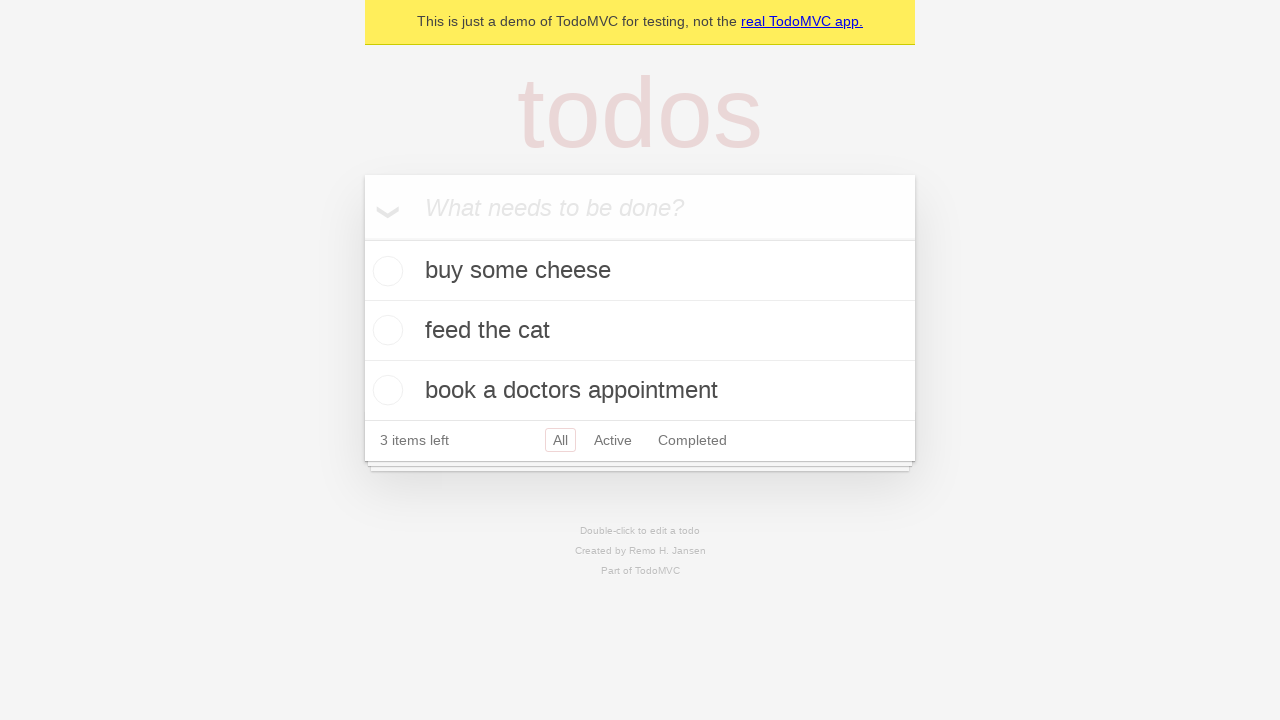

All 3 todos loaded and visible
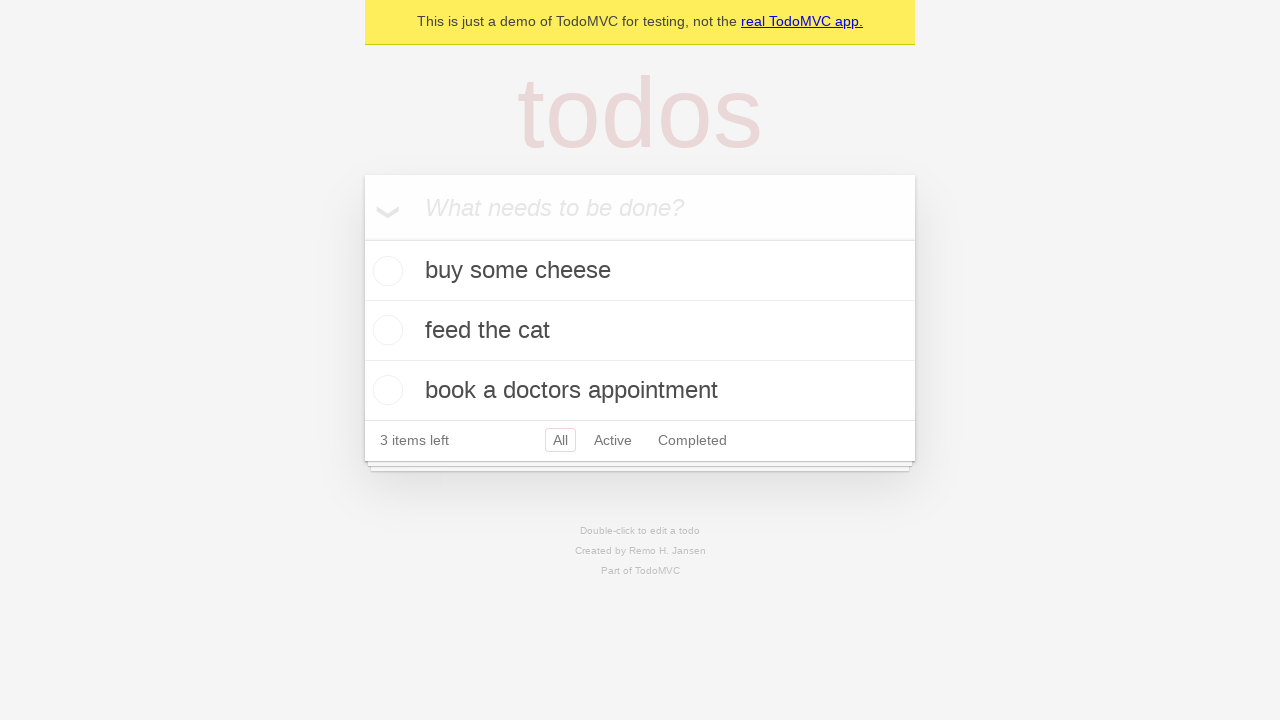

Double-clicked on second todo item to enter edit mode at (640, 331) on internal:testid=[data-testid="todo-item"s] >> nth=1
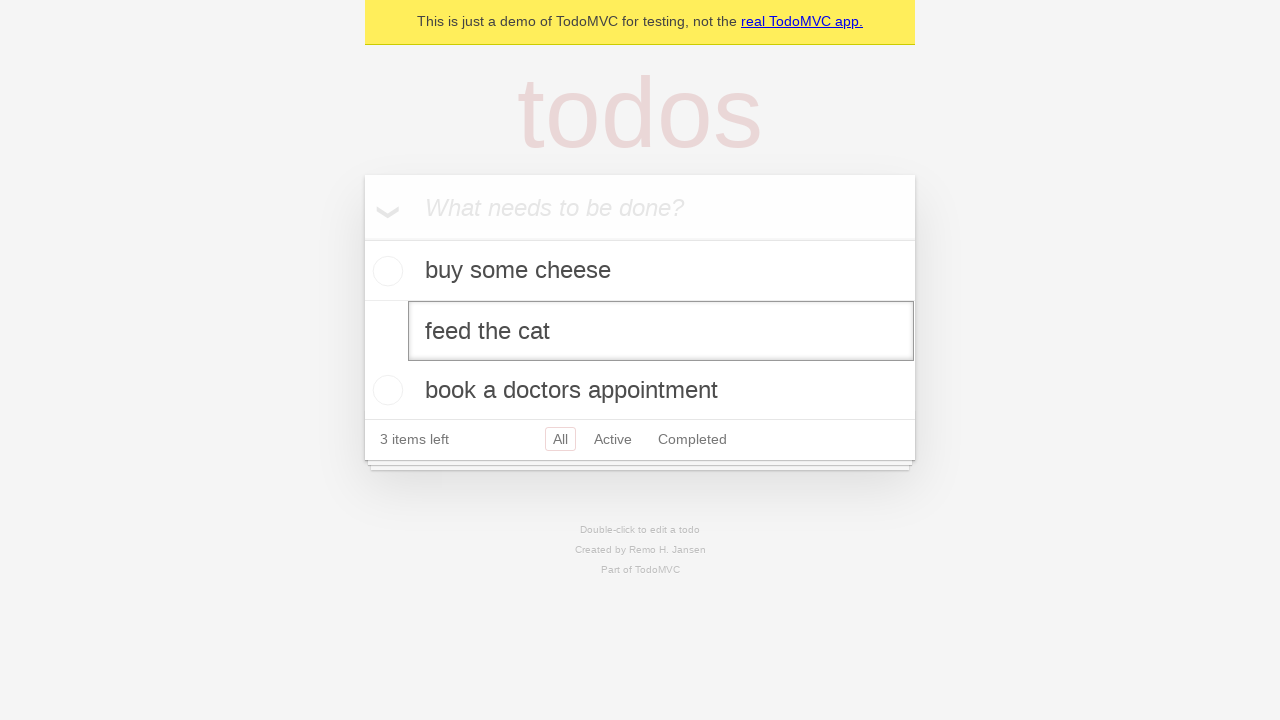

Filled edit input with text containing leading and trailing whitespace on internal:testid=[data-testid="todo-item"s] >> nth=1 >> internal:role=textbox[nam
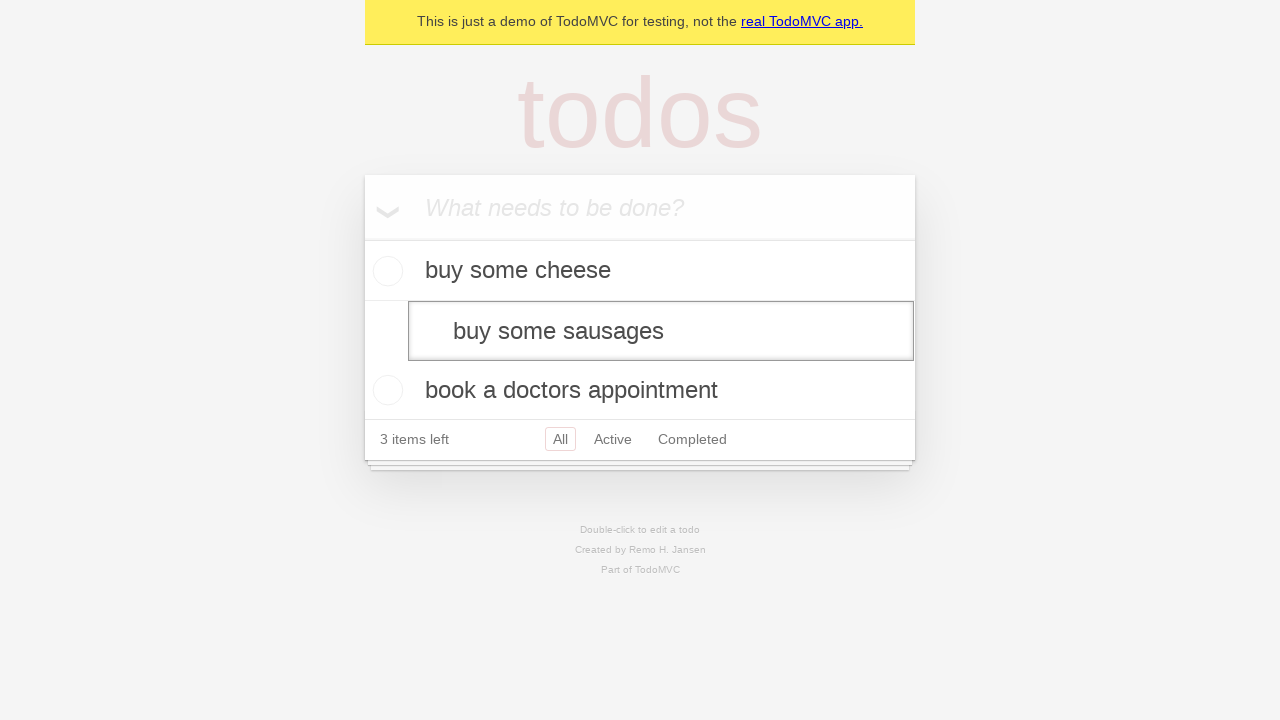

Pressed Enter to submit edited todo text, triggering whitespace trim on internal:testid=[data-testid="todo-item"s] >> nth=1 >> internal:role=textbox[nam
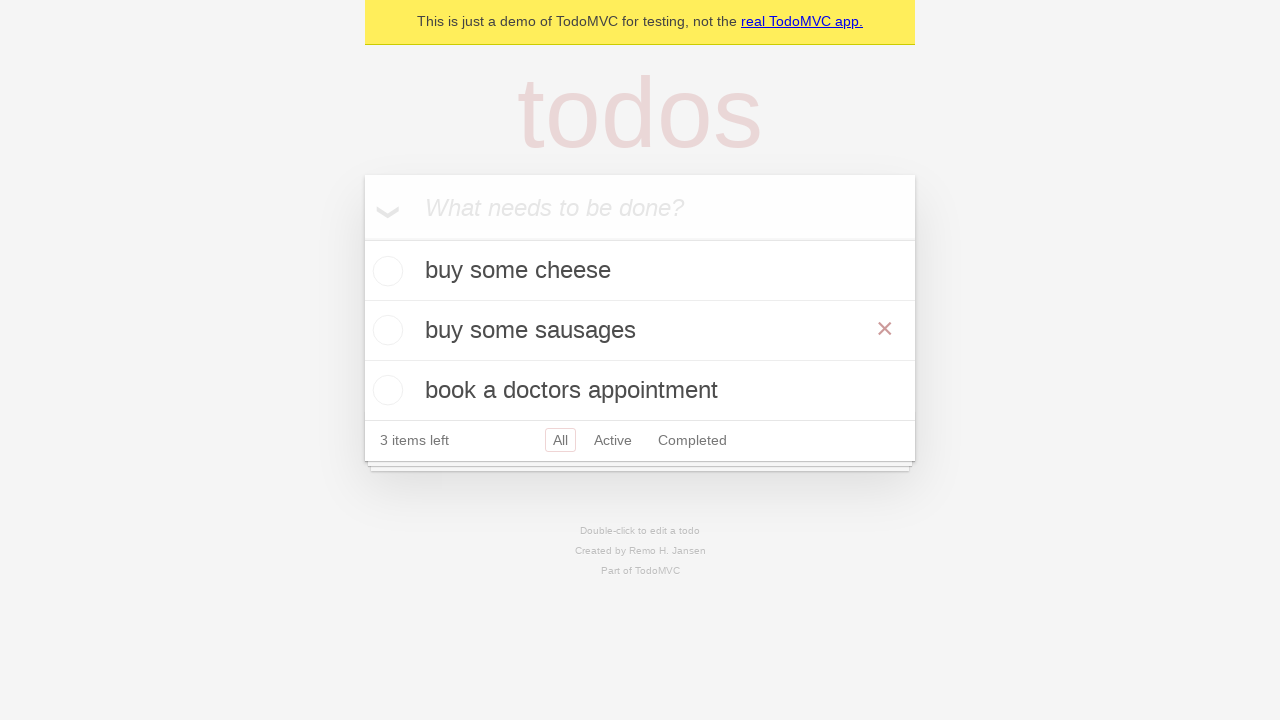

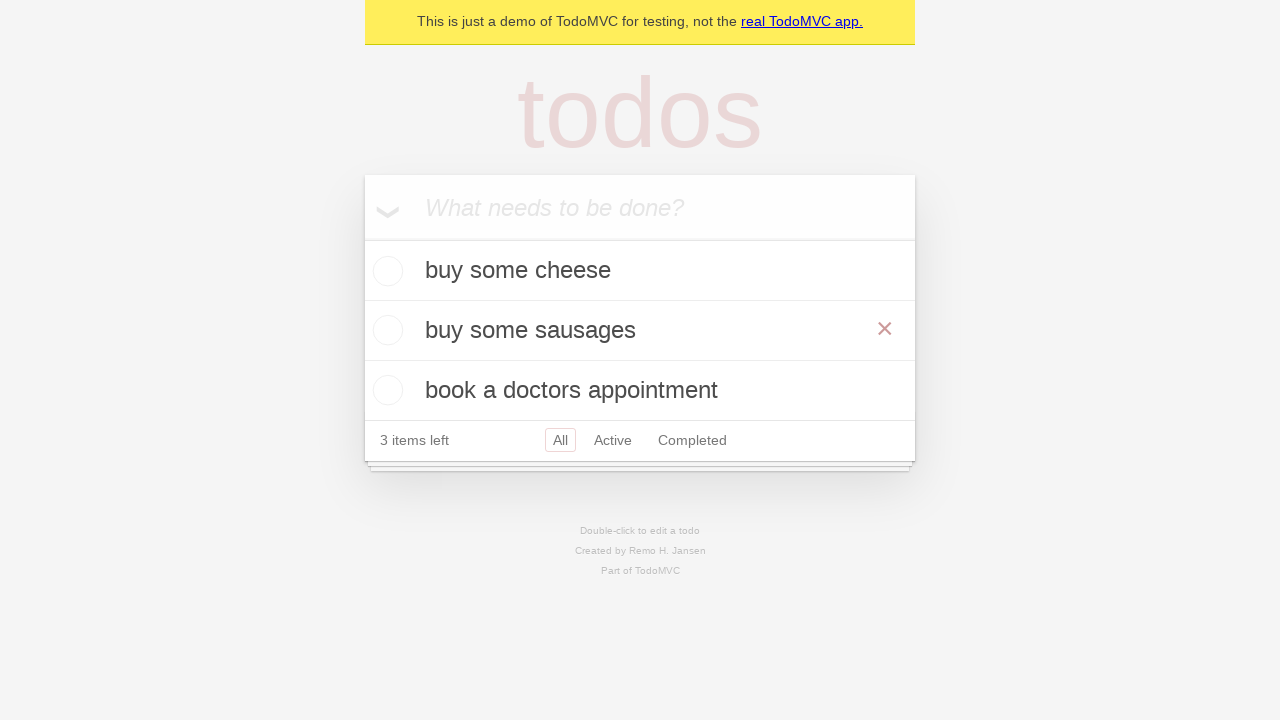